Tests multi-window handling by opening a new browser window, switching to the child window to click a navbar element, then switching back to the main window to click a register link.

Starting URL: https://demo.automationtesting.in/Windows.html#google_vignette

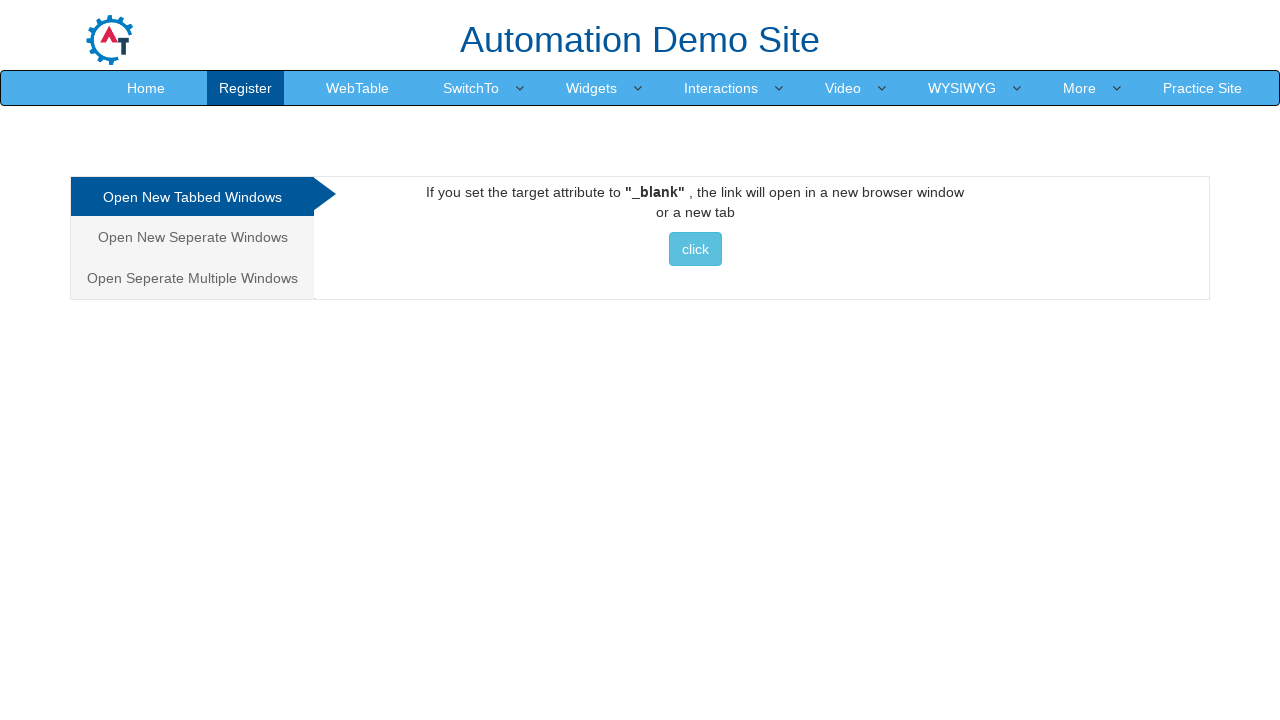

Clicked 'Open New Seperate Windows' link at (192, 237) on text=Open New Seperate Windows
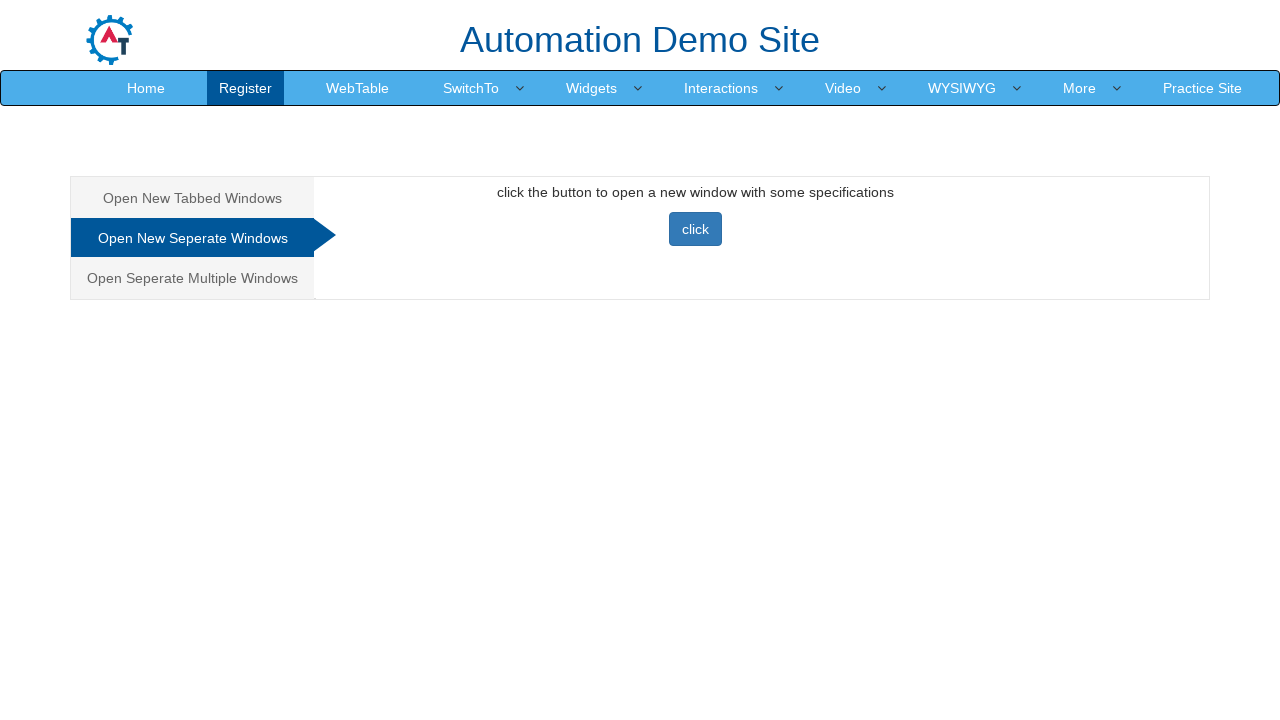

Clicked 'click' button to open new window at (695, 229) on xpath=//button[.='click']
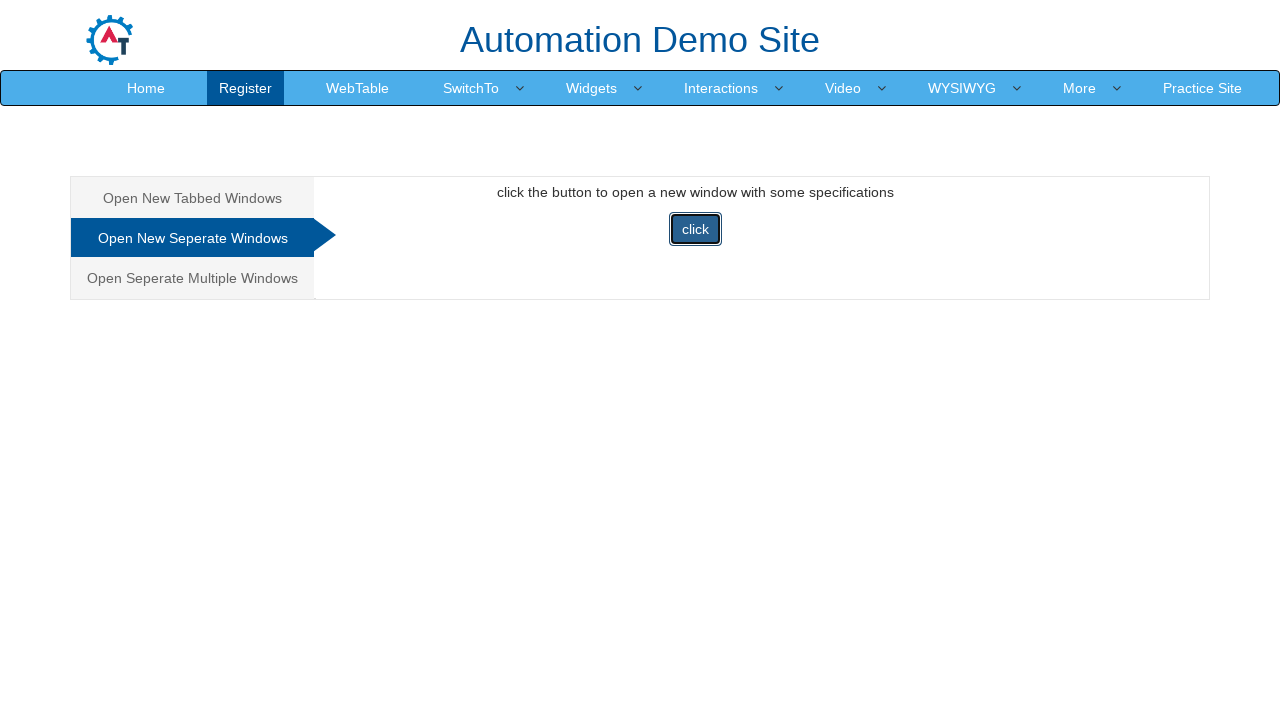

Obtained reference to child window page
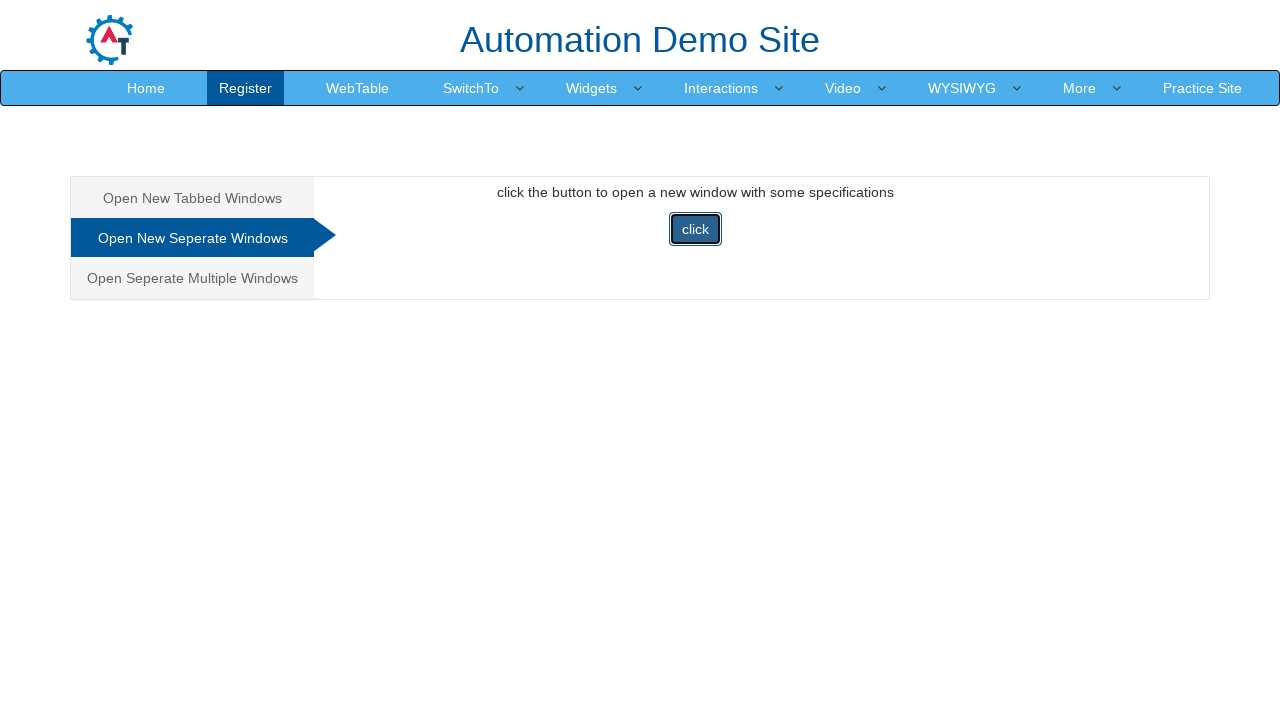

Child window page fully loaded
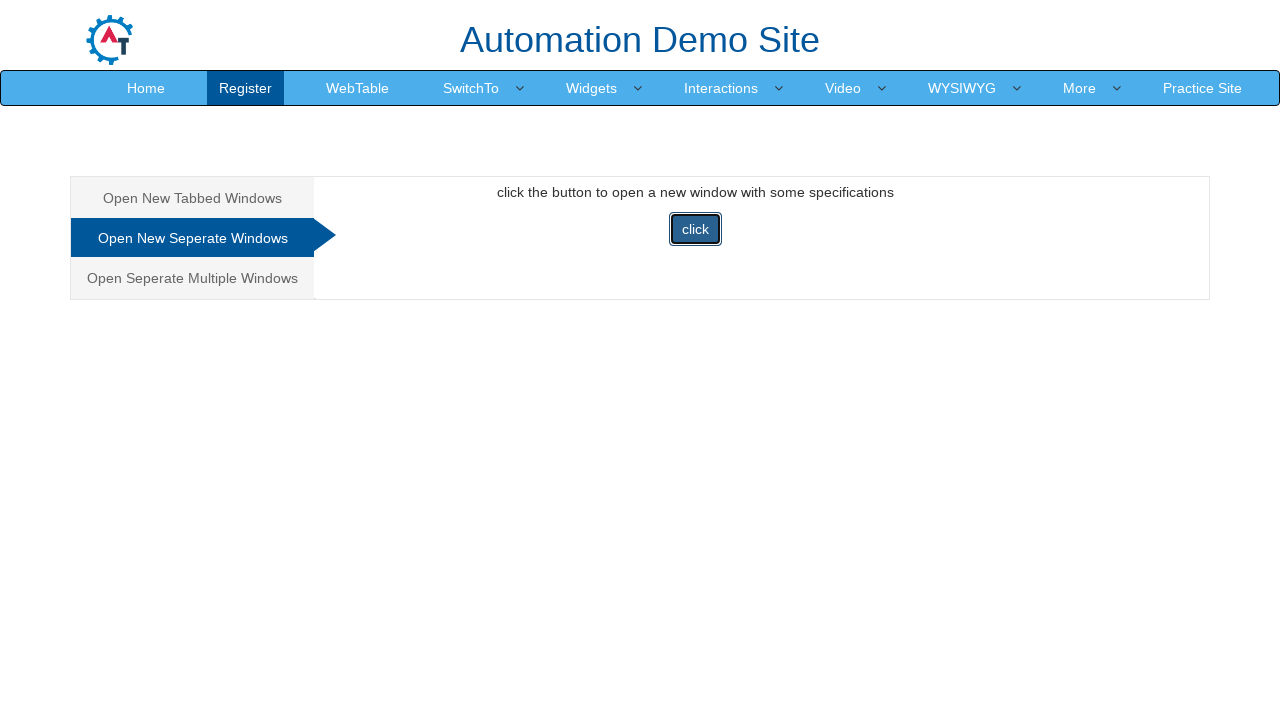

Waited 2000ms for child window to be ready
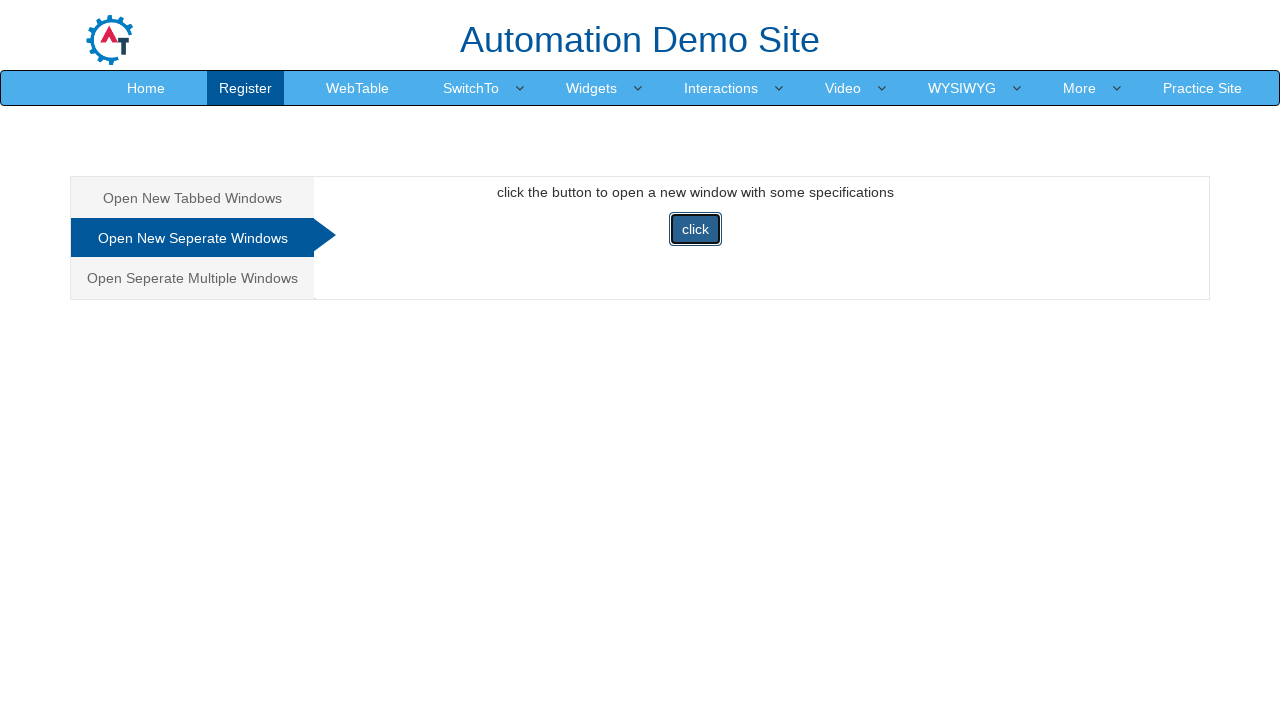

Clicked navbar dropdown in child window at (445, 32) on #navbarDropdown
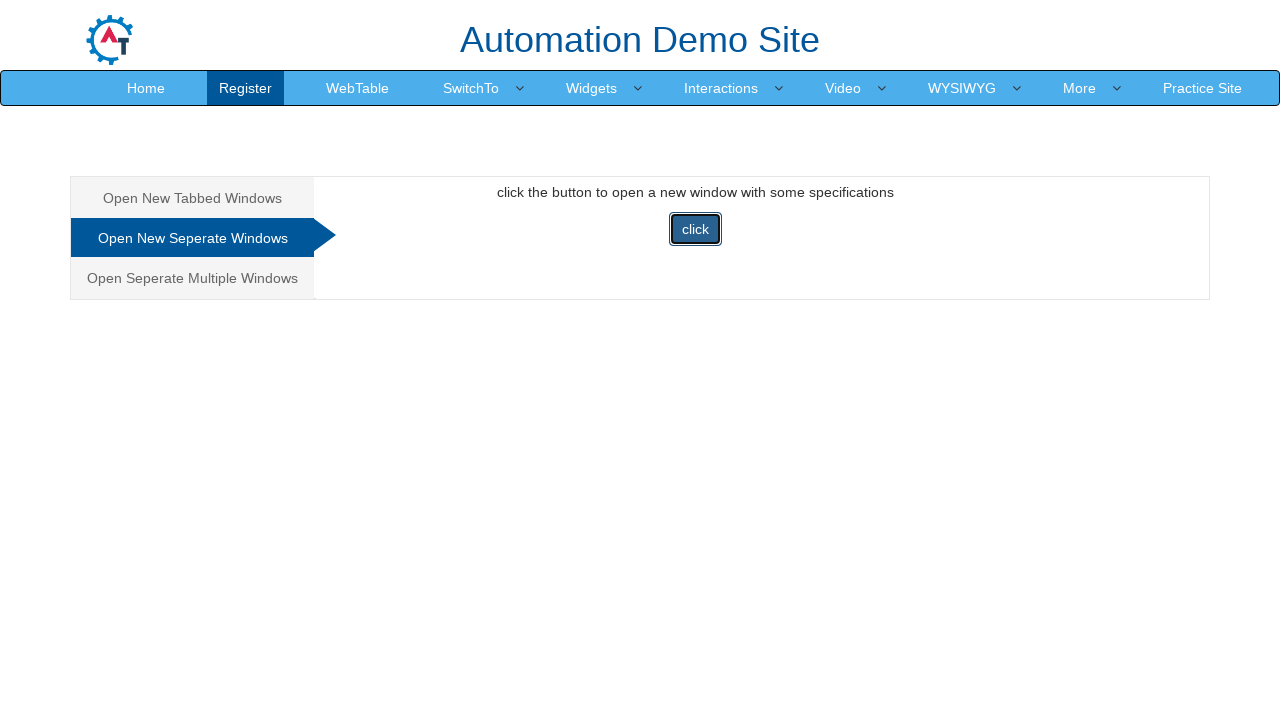

Switched focus back to main window
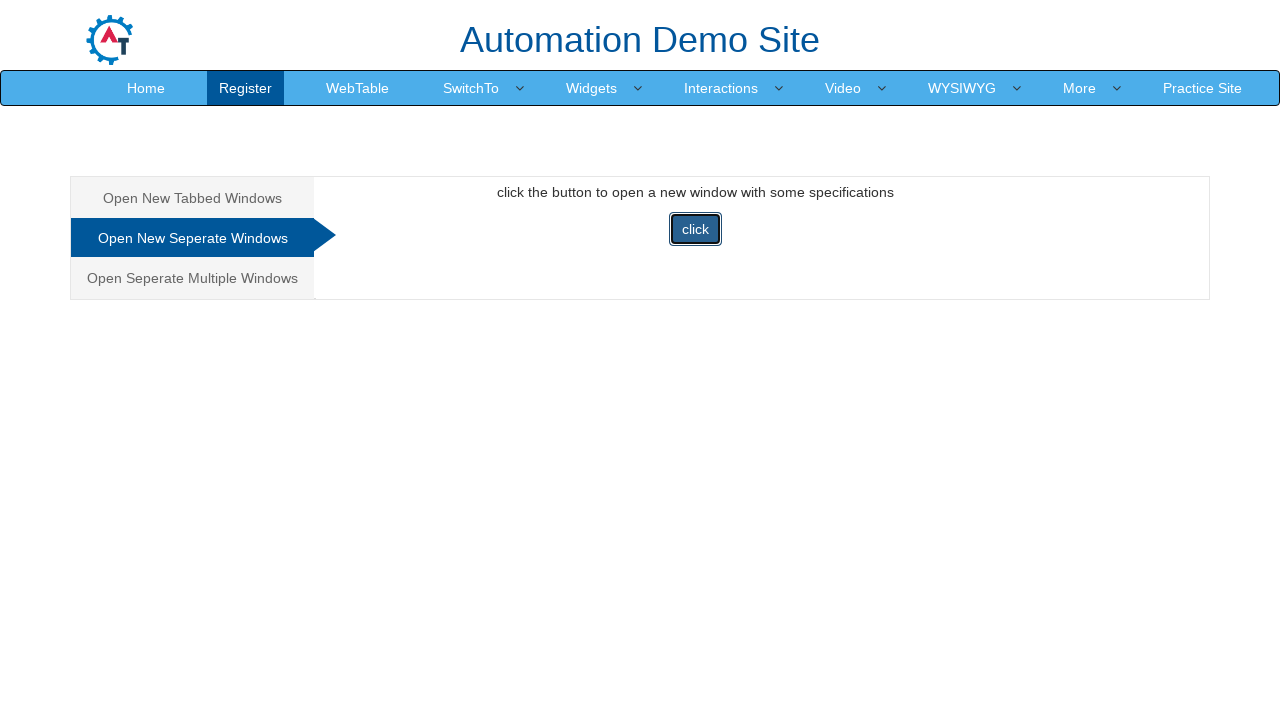

Waited 1000ms for main window to be ready
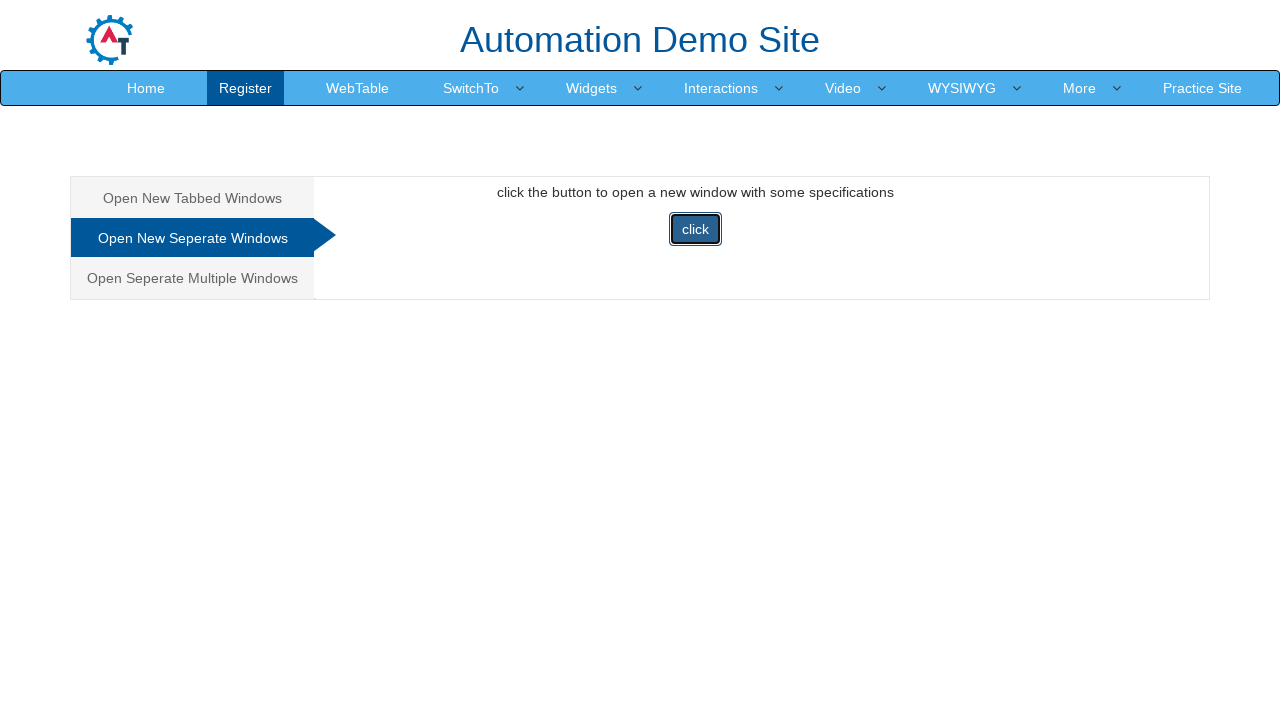

Clicked Register link in main window at (246, 88) on text=Register
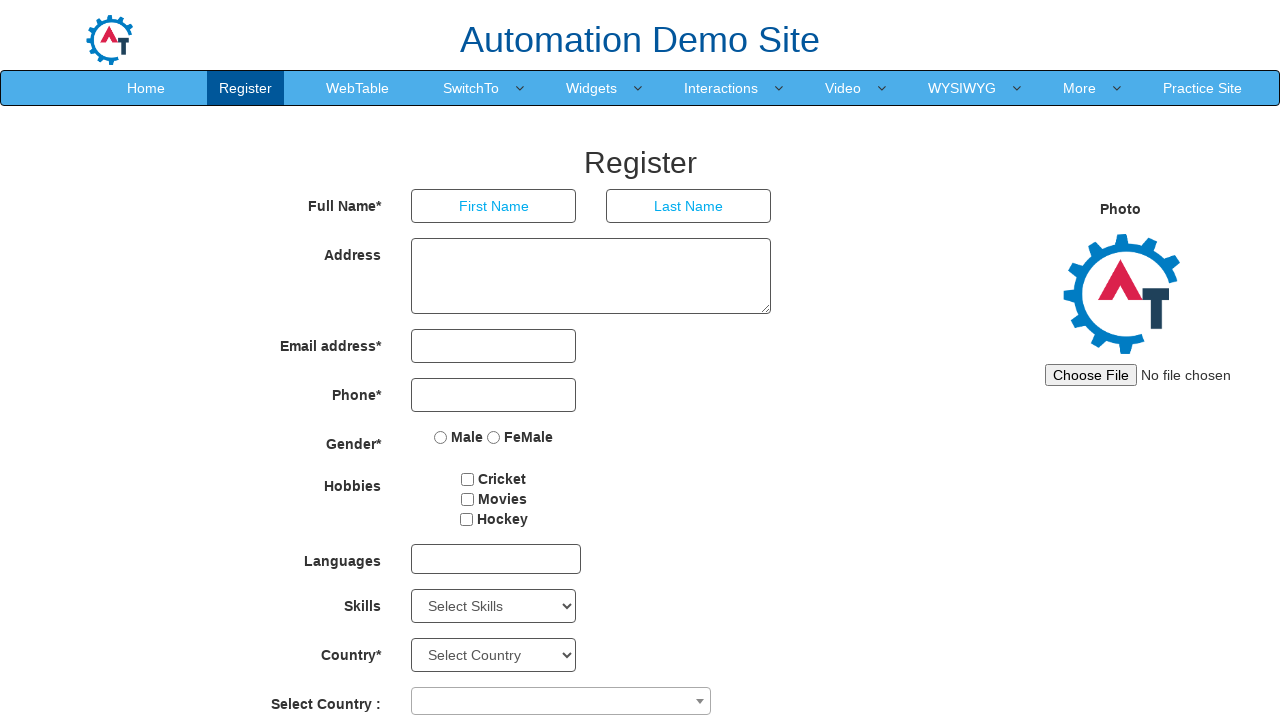

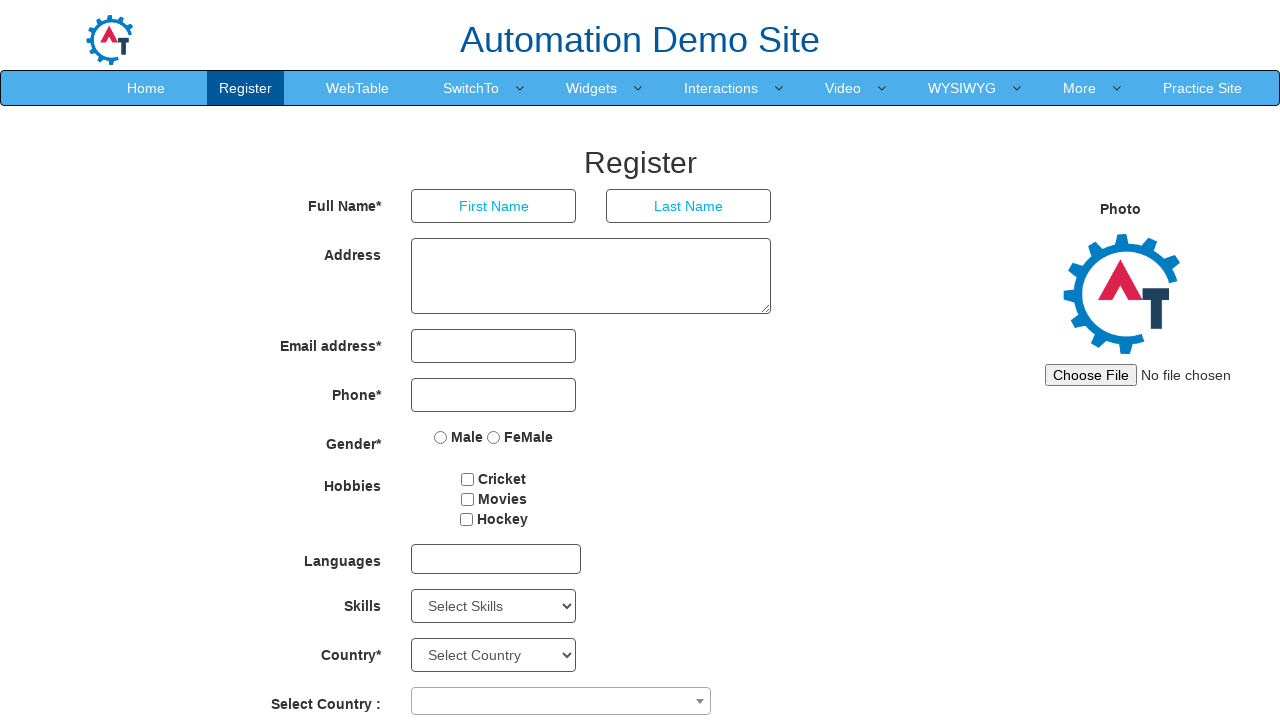